Tests checkbox interaction by checking if a checkbox is selected and clicking it if not already checked

Starting URL: http://formy-project.herokuapp.com/checkbox

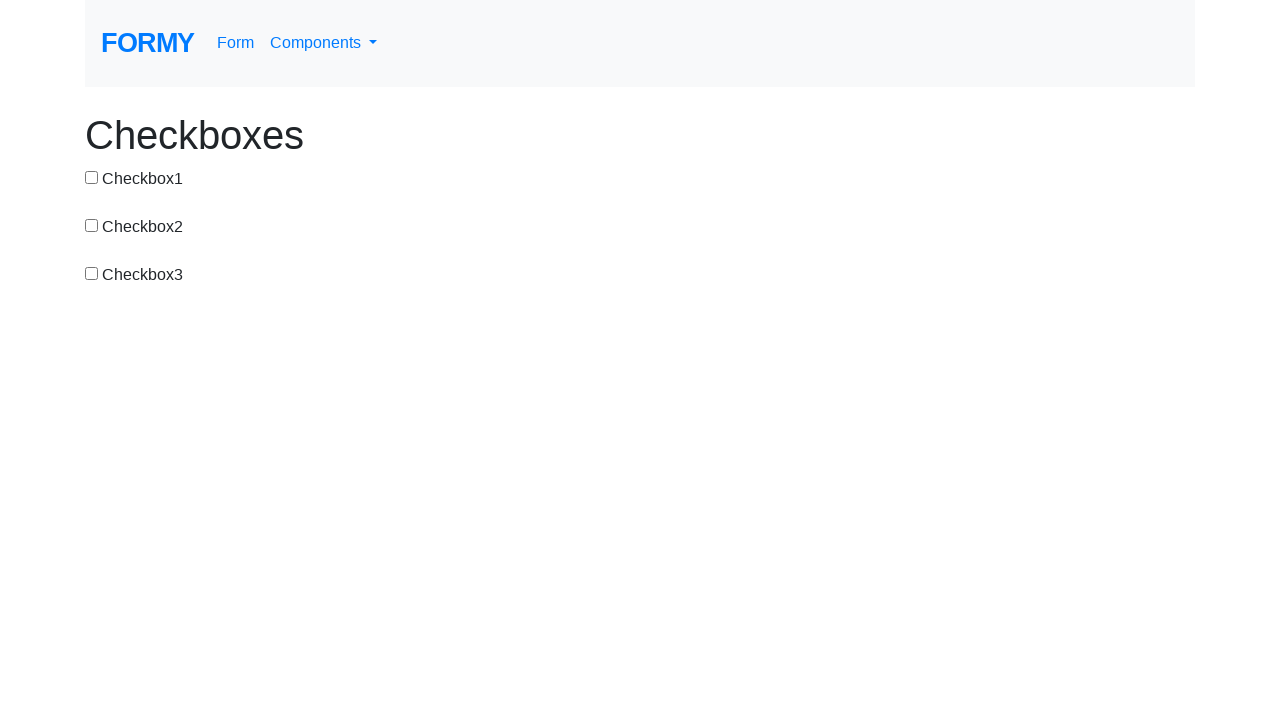

Located checkbox 1 element
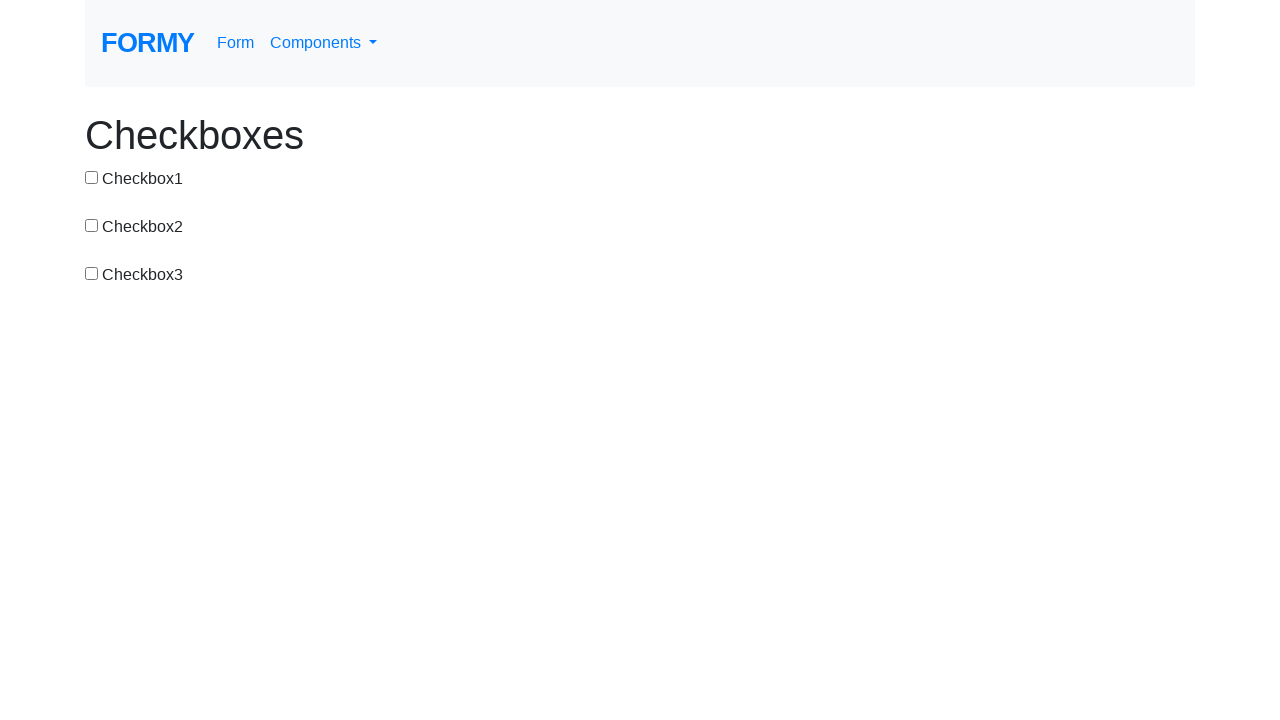

Located checkbox 2 element
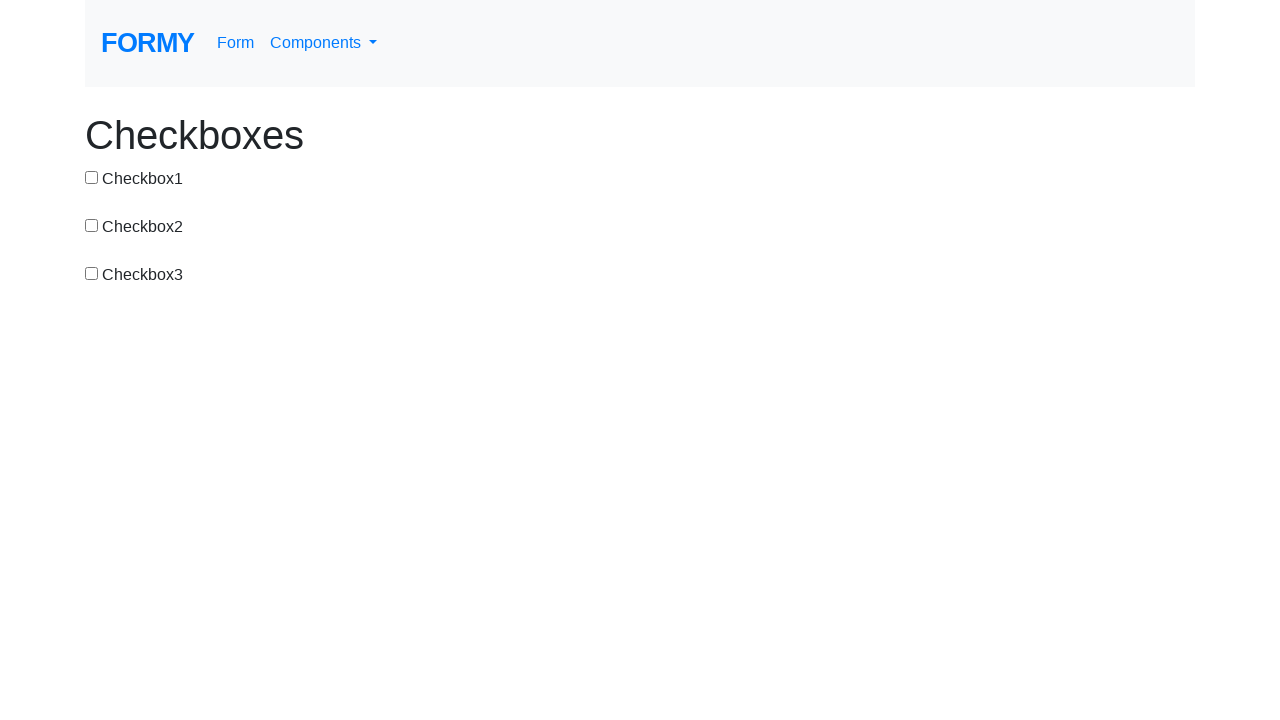

Checkbox 1 was not checked, clicked to check it at (92, 177) on xpath=//*[@id="checkbox-1"]
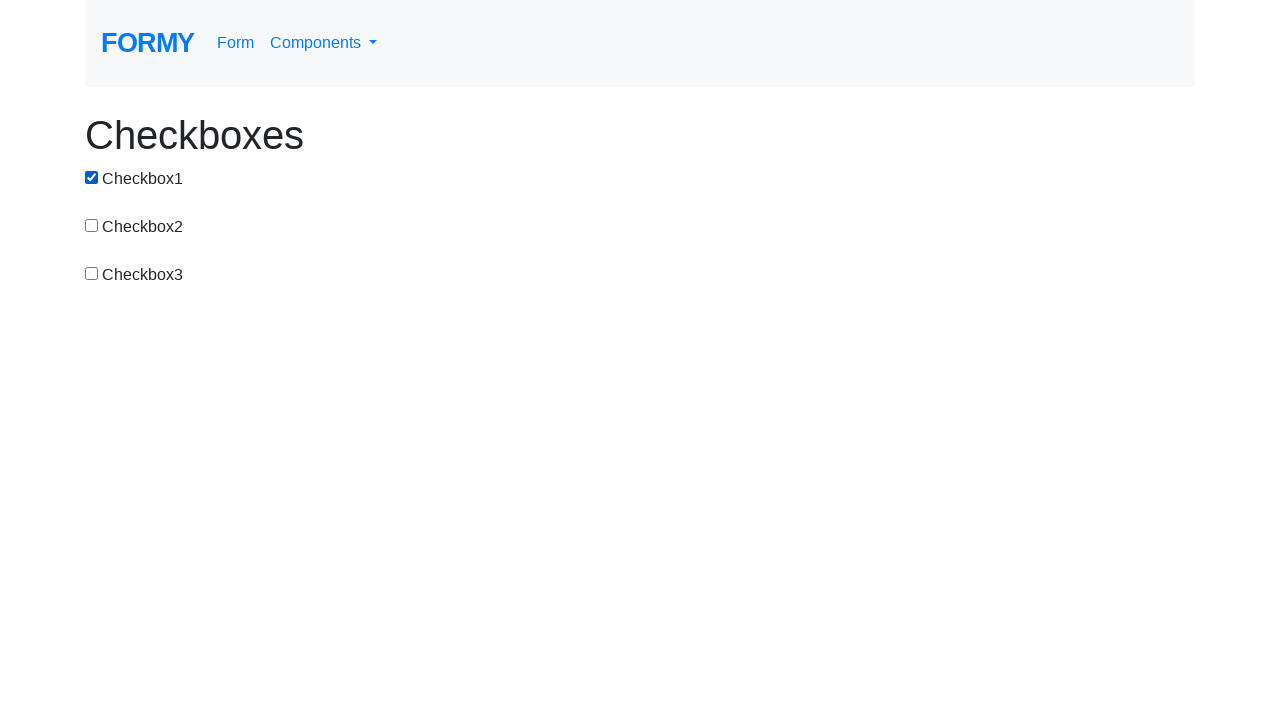

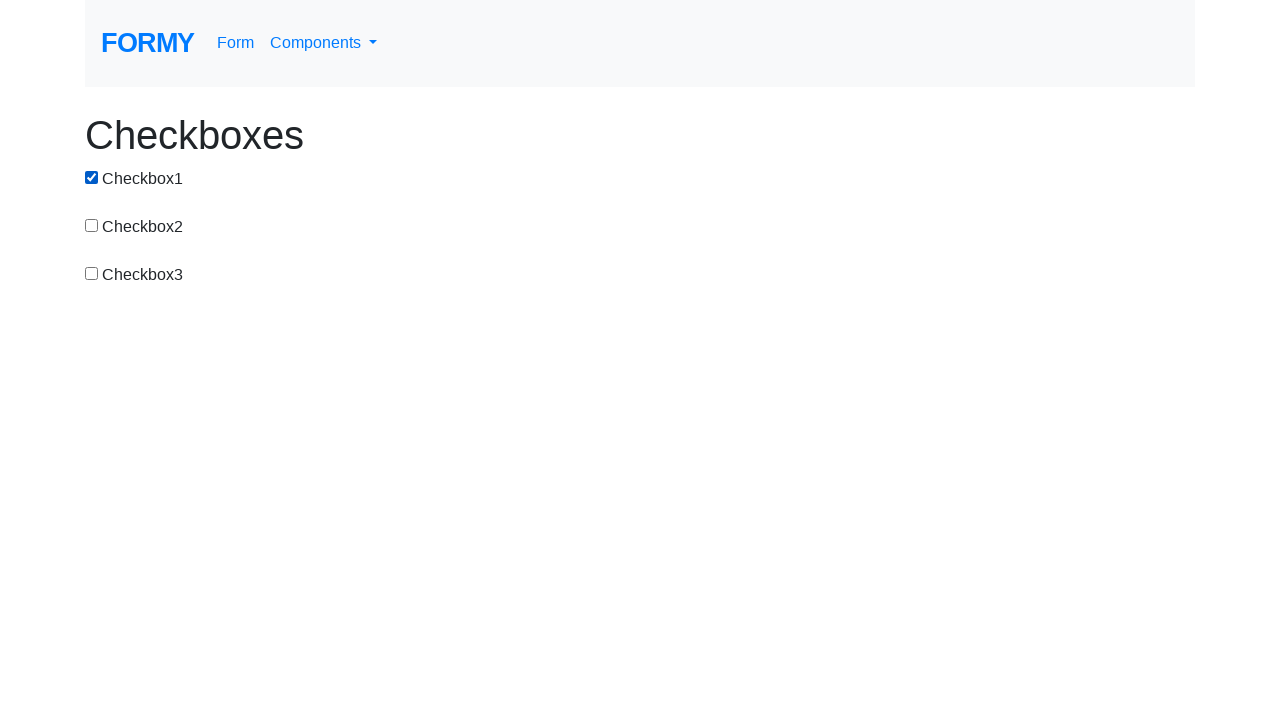